Tests the product search functionality on Lojas Renner website by entering a search term and verifying that product results are displayed

Starting URL: https://www.lojasrenner.com.br/

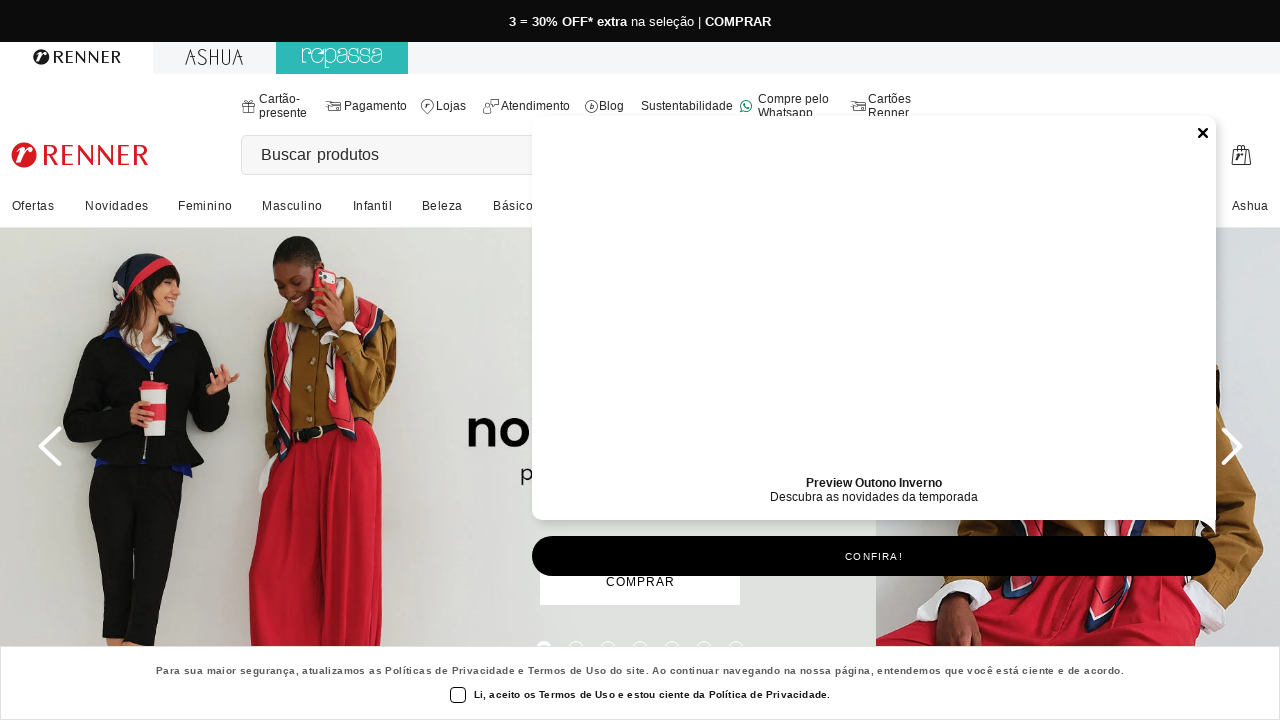

Filled search field with 'Moletom' on input[placeholder='Buscar produtos']
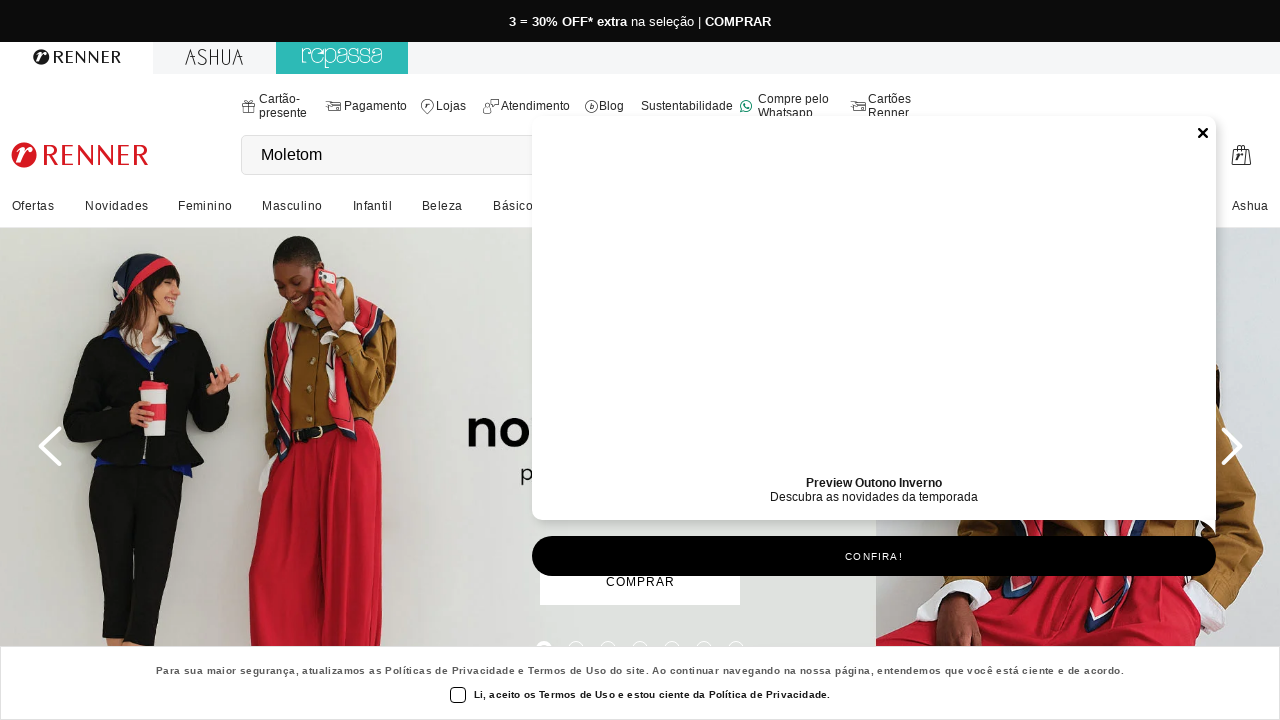

Pressed Enter to submit the search on input[placeholder='Buscar produtos']
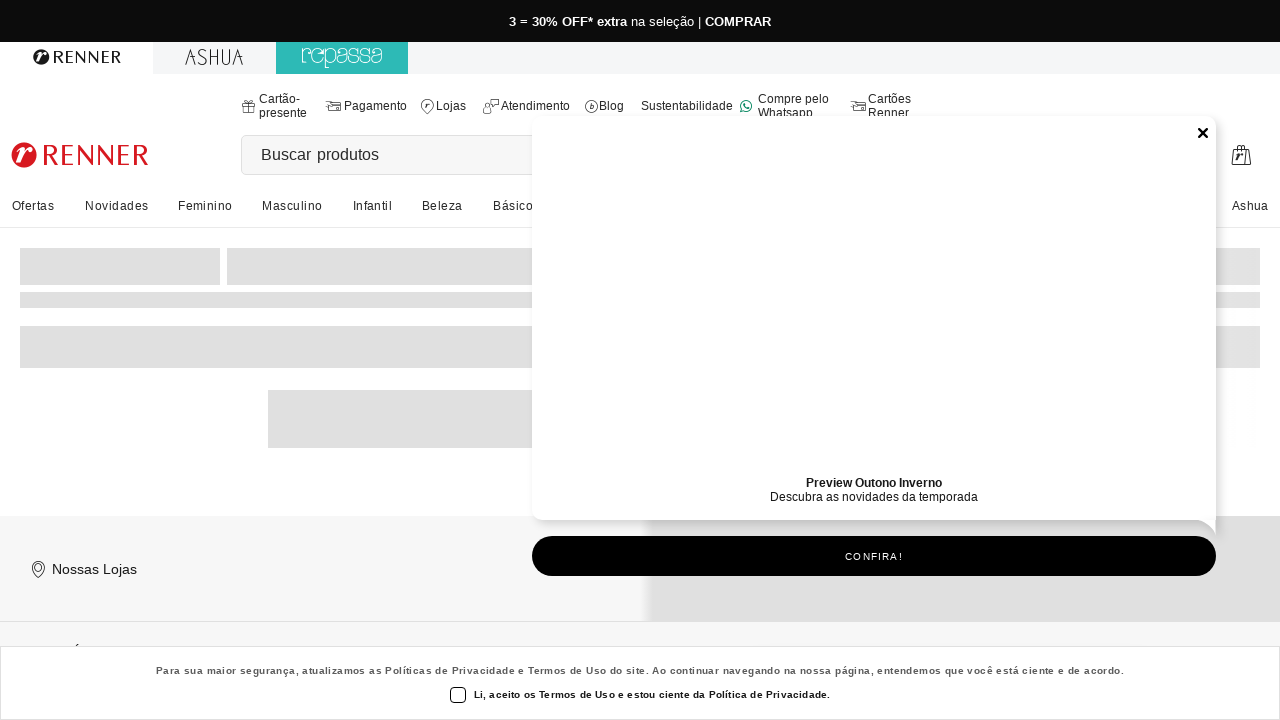

Product results loaded successfully
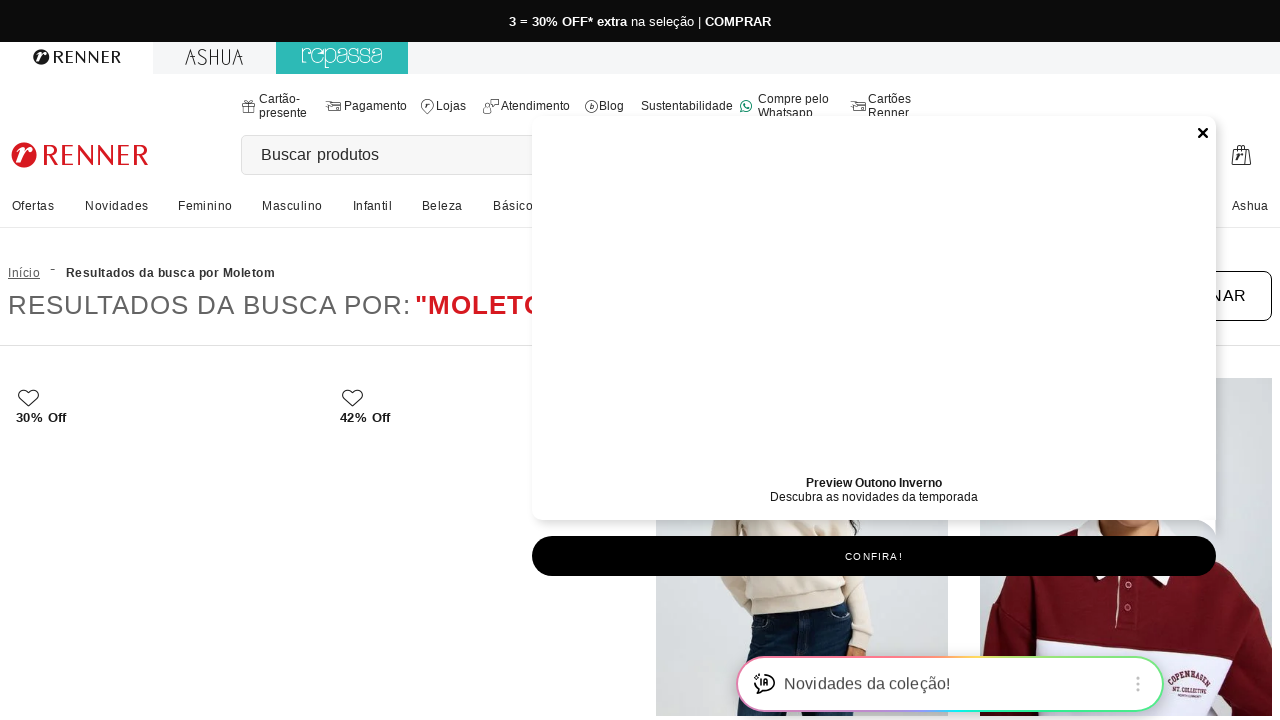

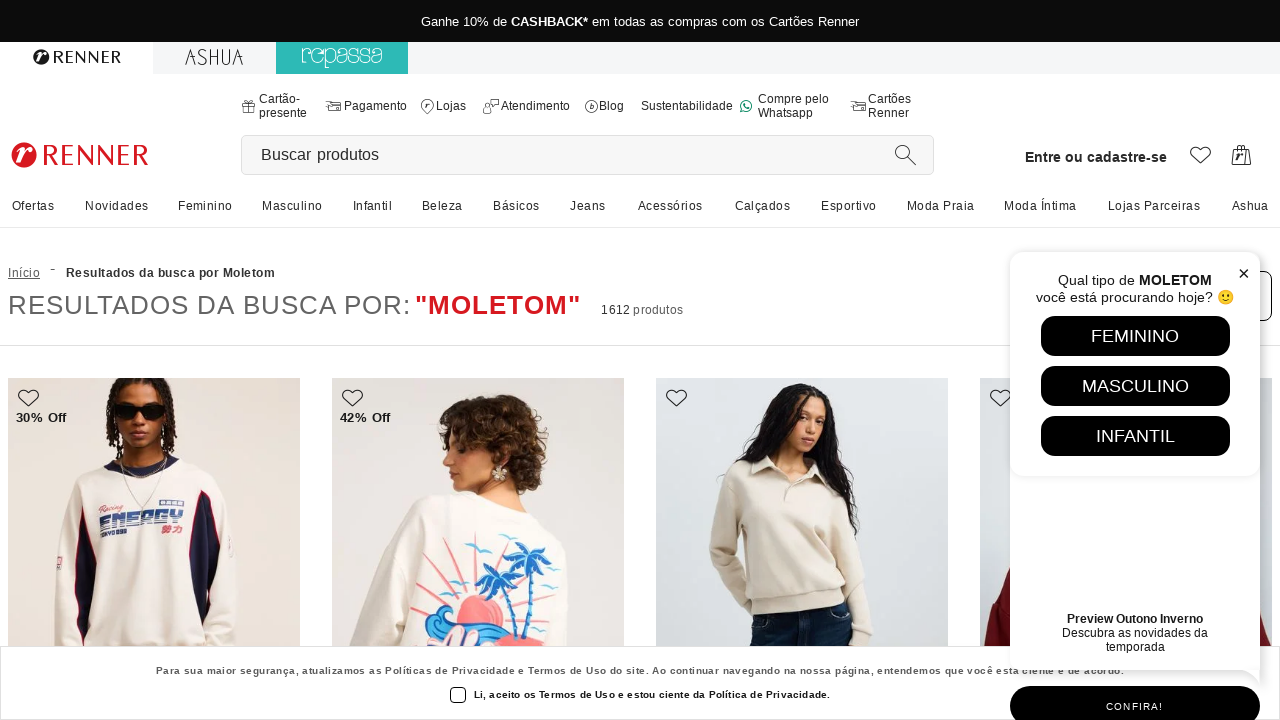